Tests enabling a disabled input field by clicking the Enable button and verifying the field becomes enabled with a success message

Starting URL: http://the-internet.herokuapp.com/dynamic_controls

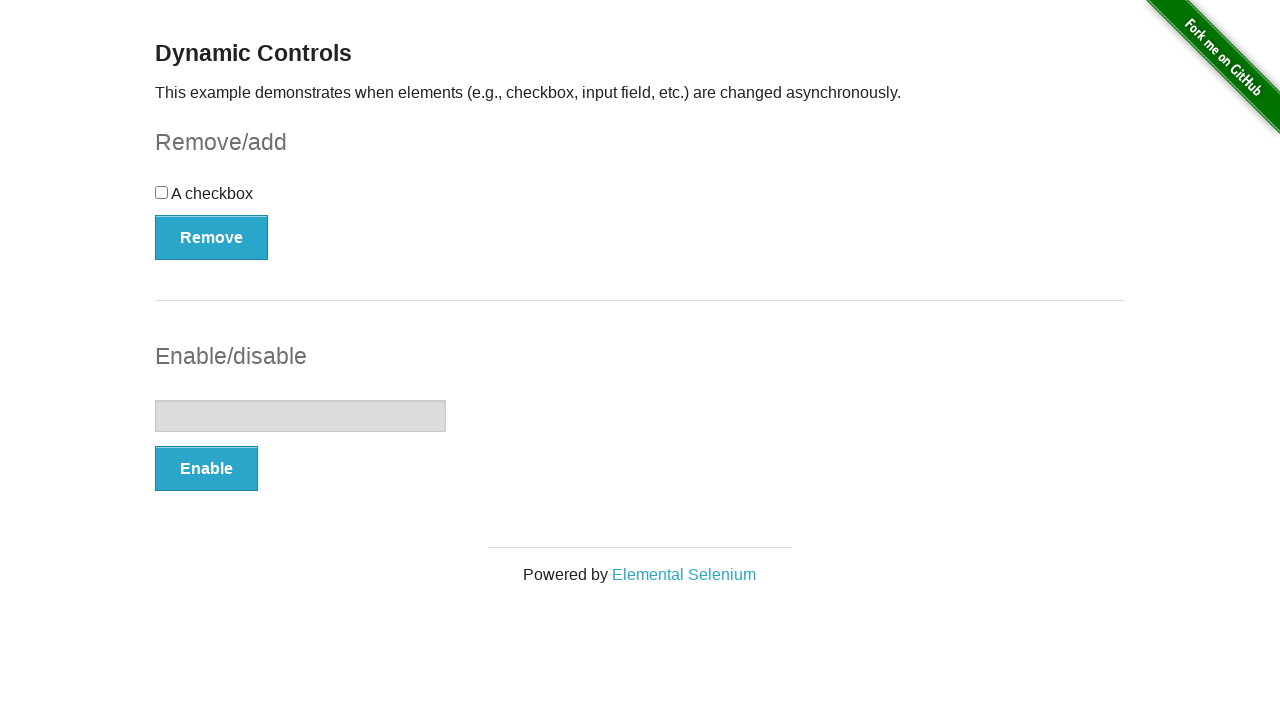

Clicked the Enable button to enable the input field at (206, 469) on xpath=//button[@type='button' and contains(text(),'Enable')]
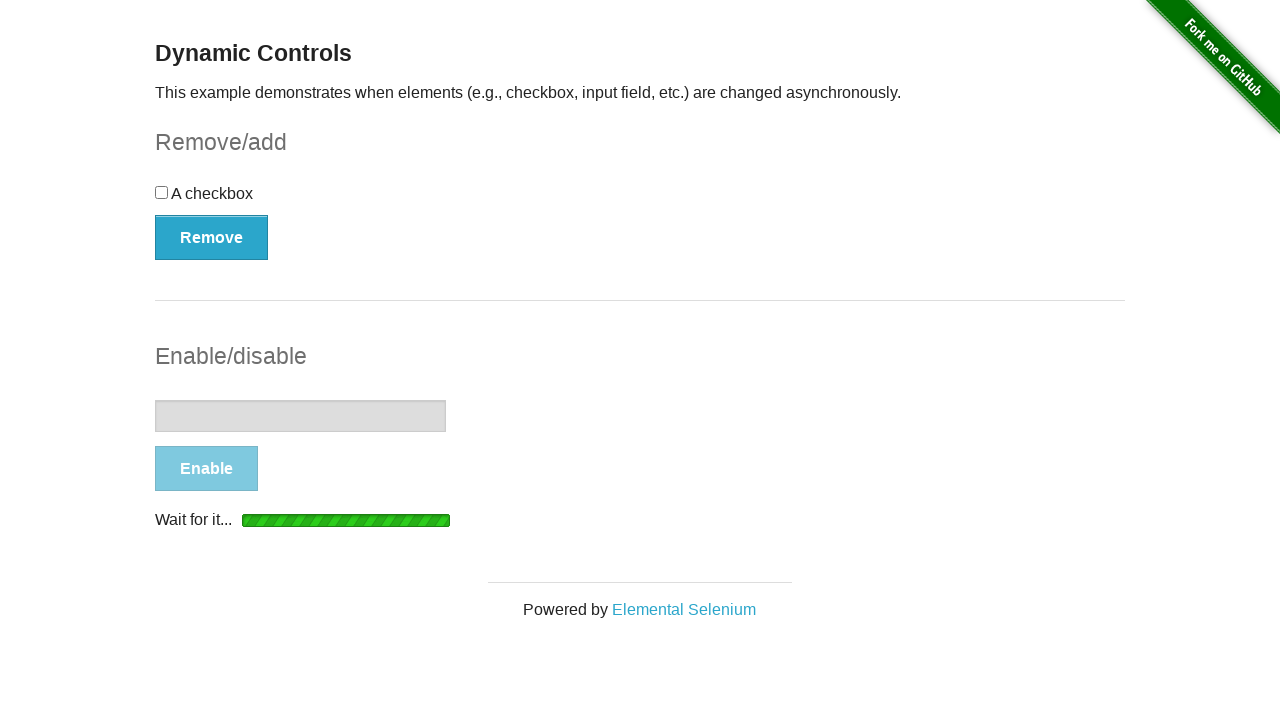

Success message appeared on the page
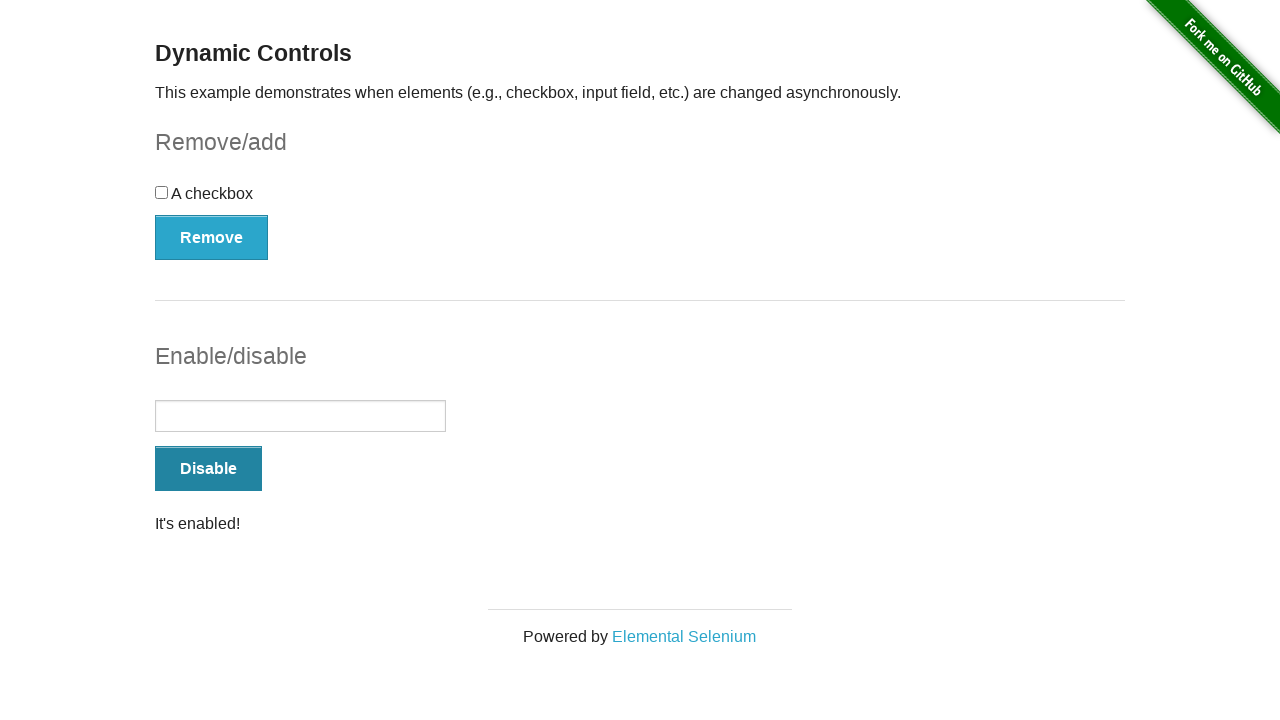

Verified success message displays 'It's enabled!'
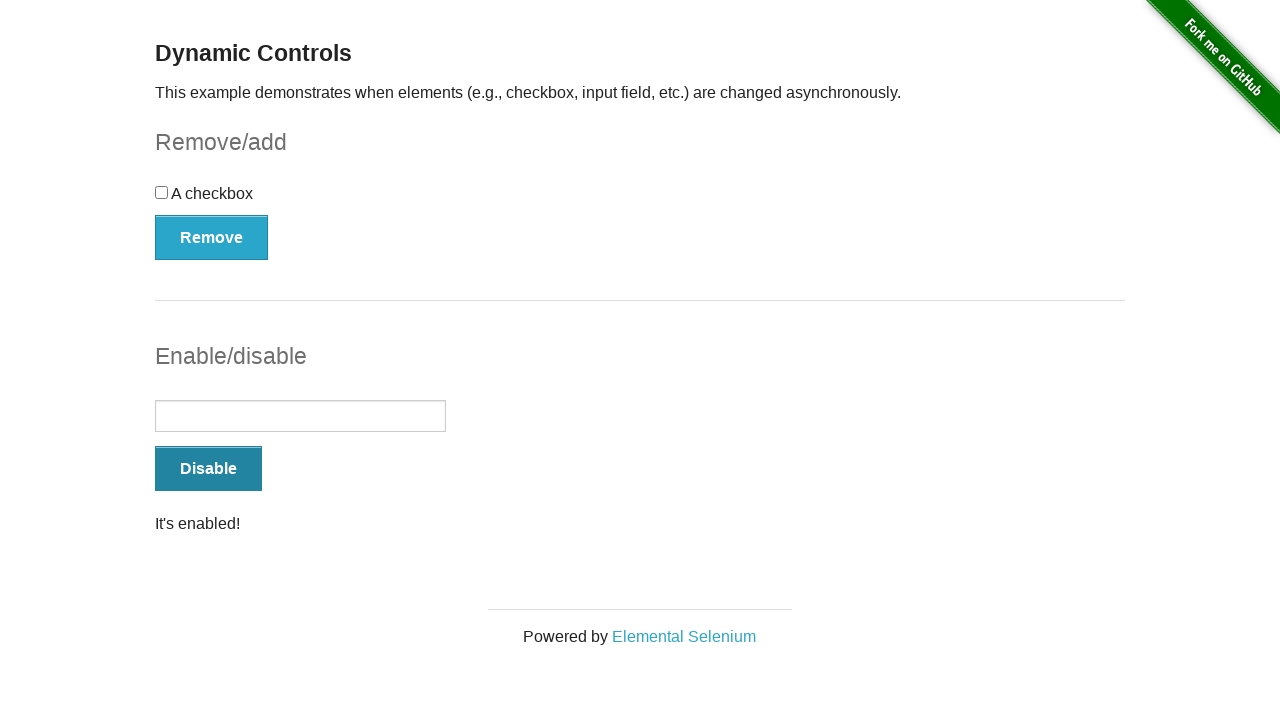

Verified input field is now enabled
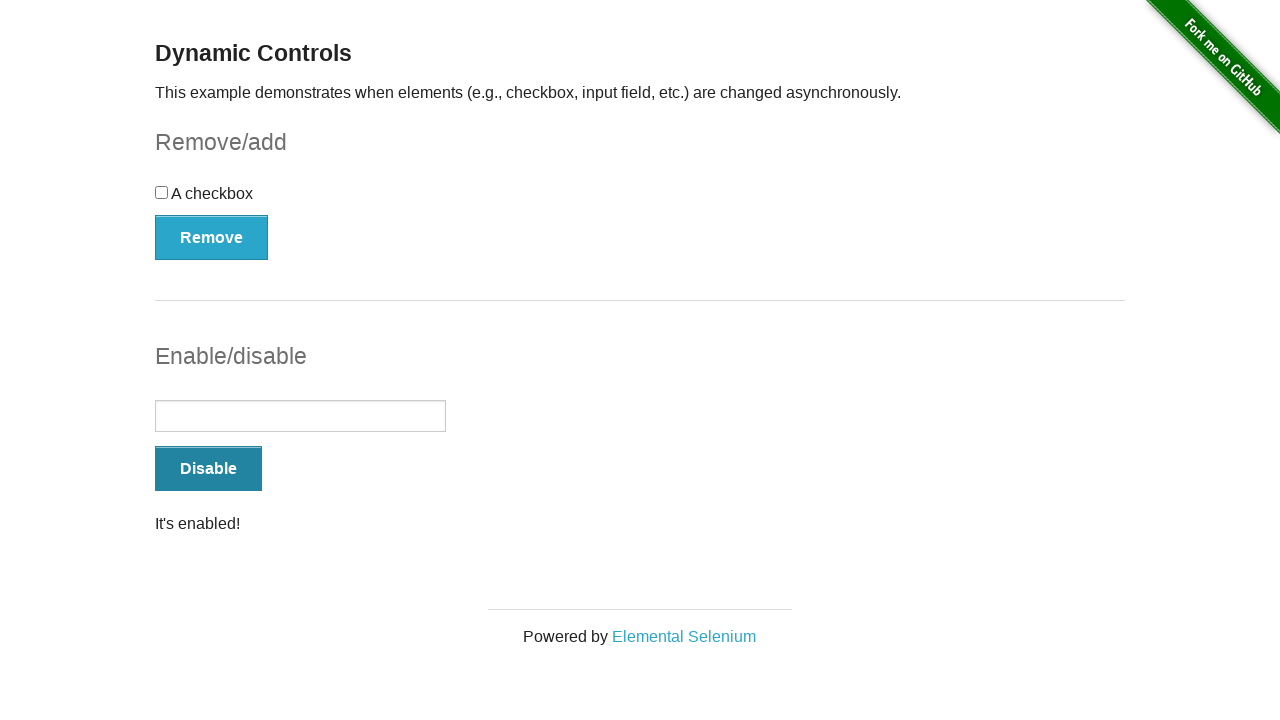

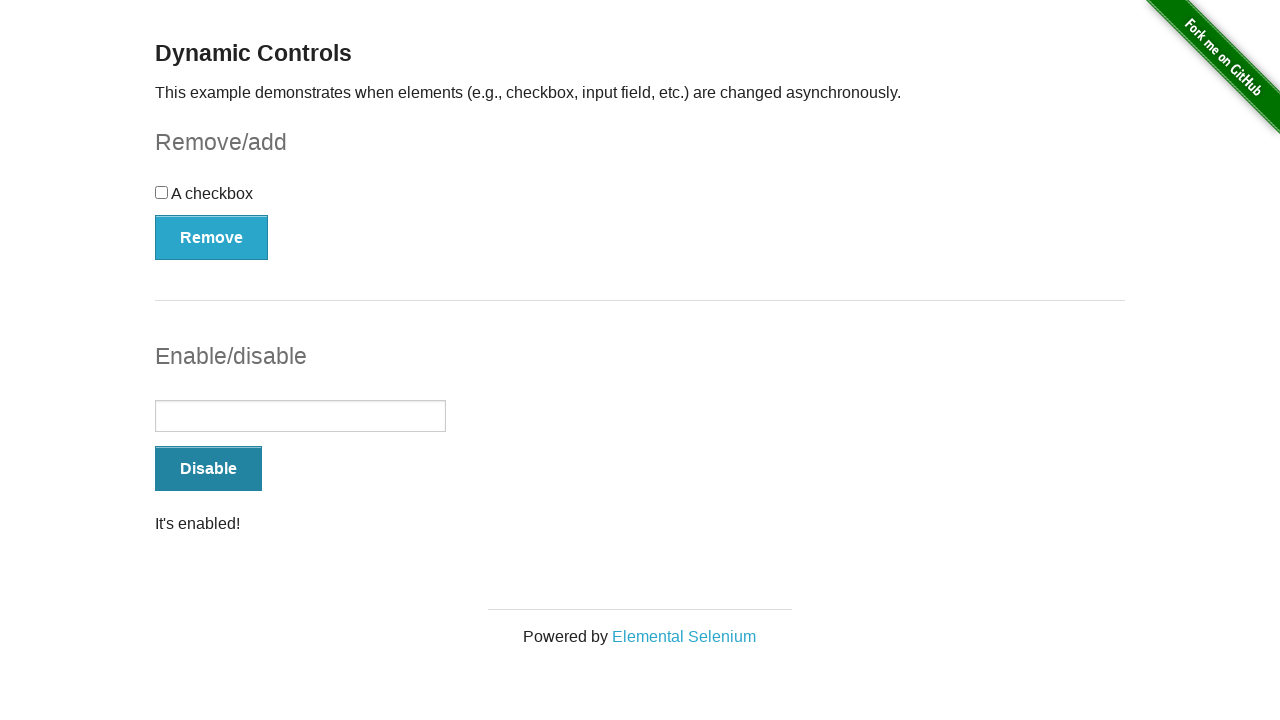